Tests dynamic controls functionality by verifying a checkbox is displayed, clicking a toggle button to hide/show it, and verifying the display state changes.

Starting URL: https://training-support.net/webelements/dynamic-controls

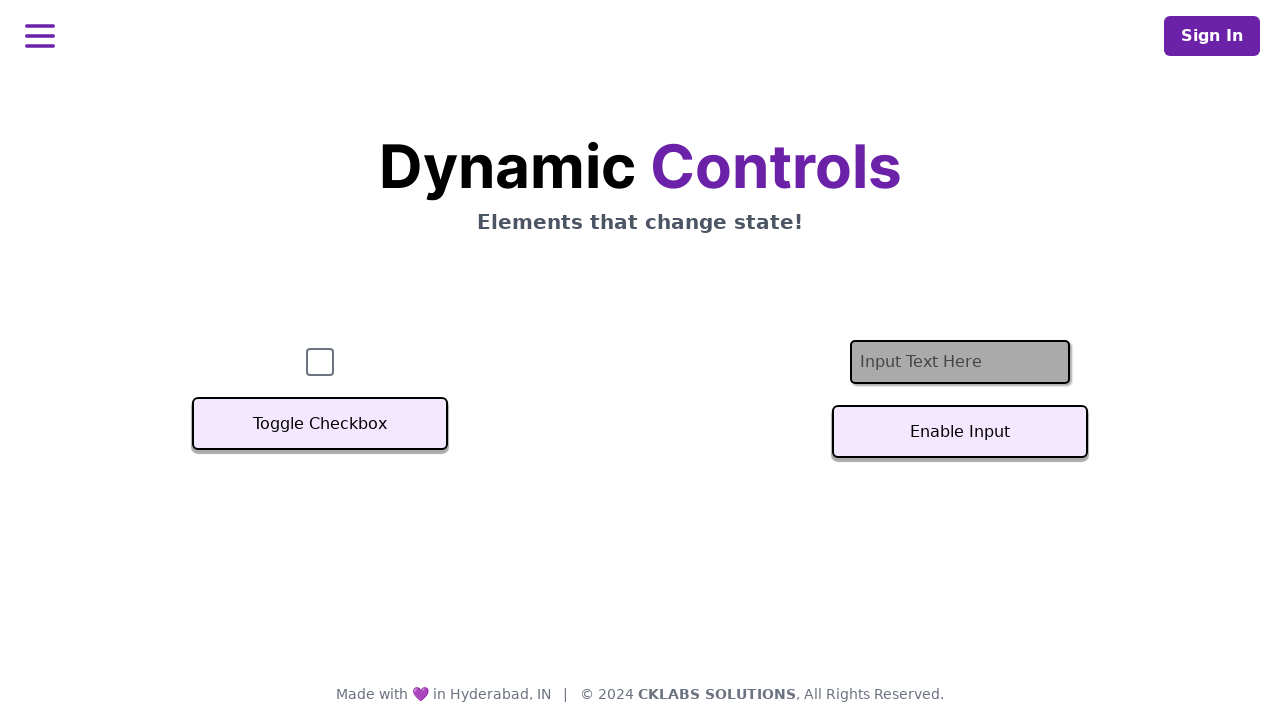

Checkbox is visible on page load
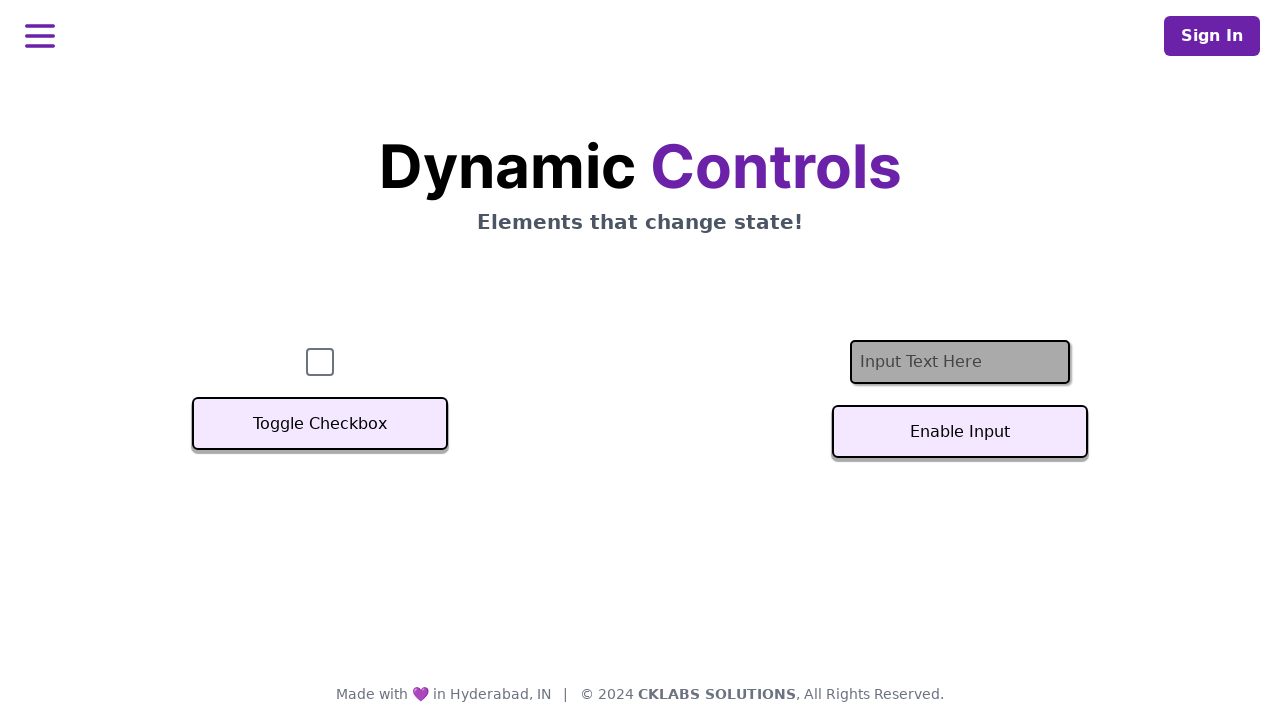

Clicked 'Toggle Checkbox' button to hide the checkbox at (320, 424) on xpath=//button[text()='Toggle Checkbox']
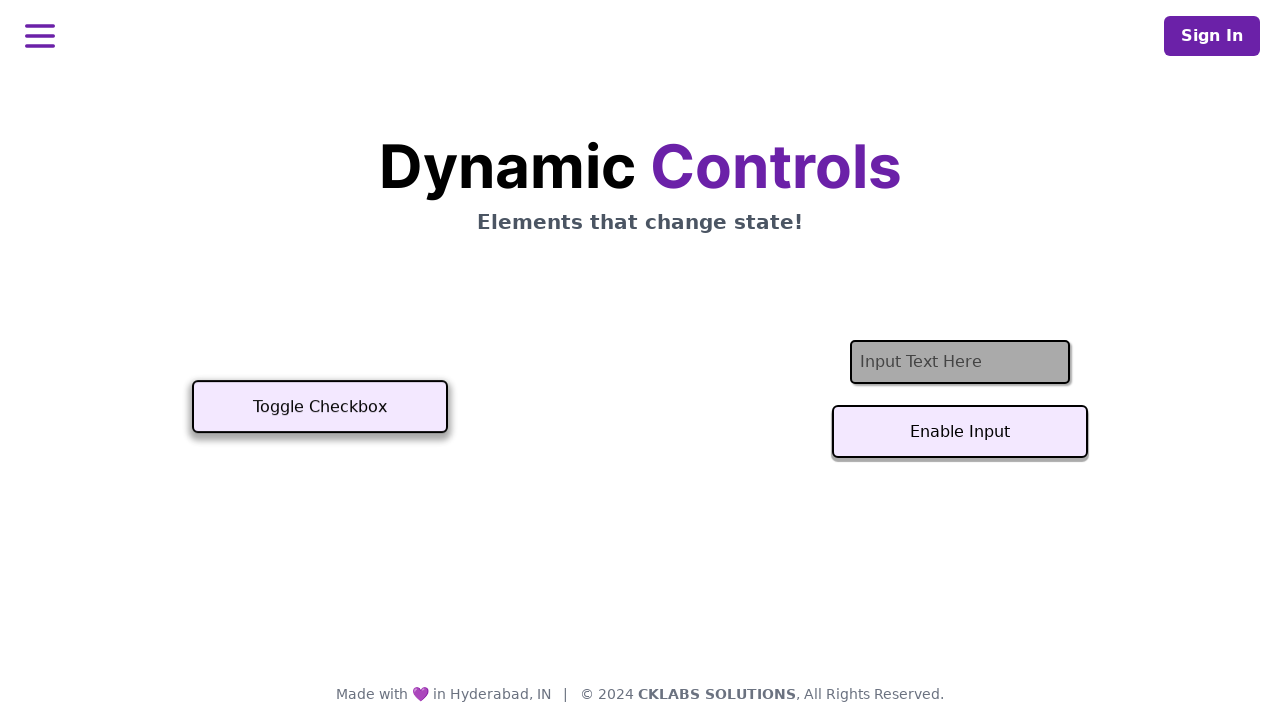

Checkbox is now hidden after toggle
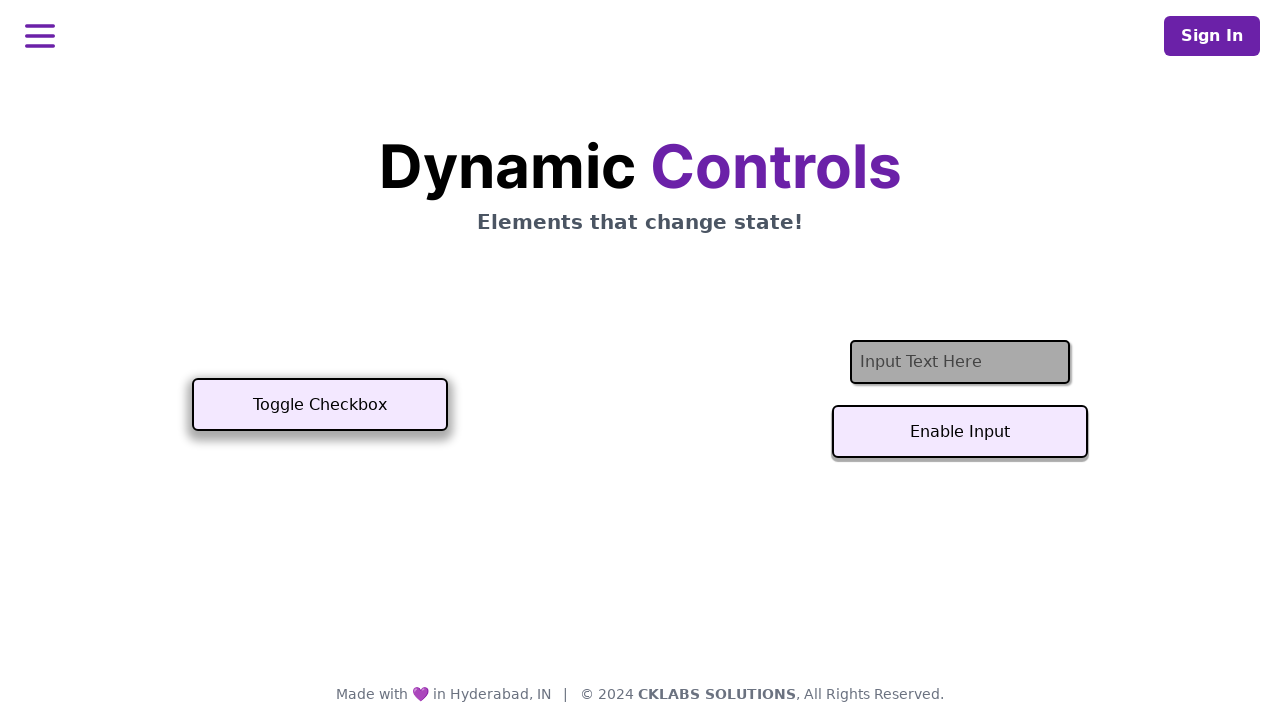

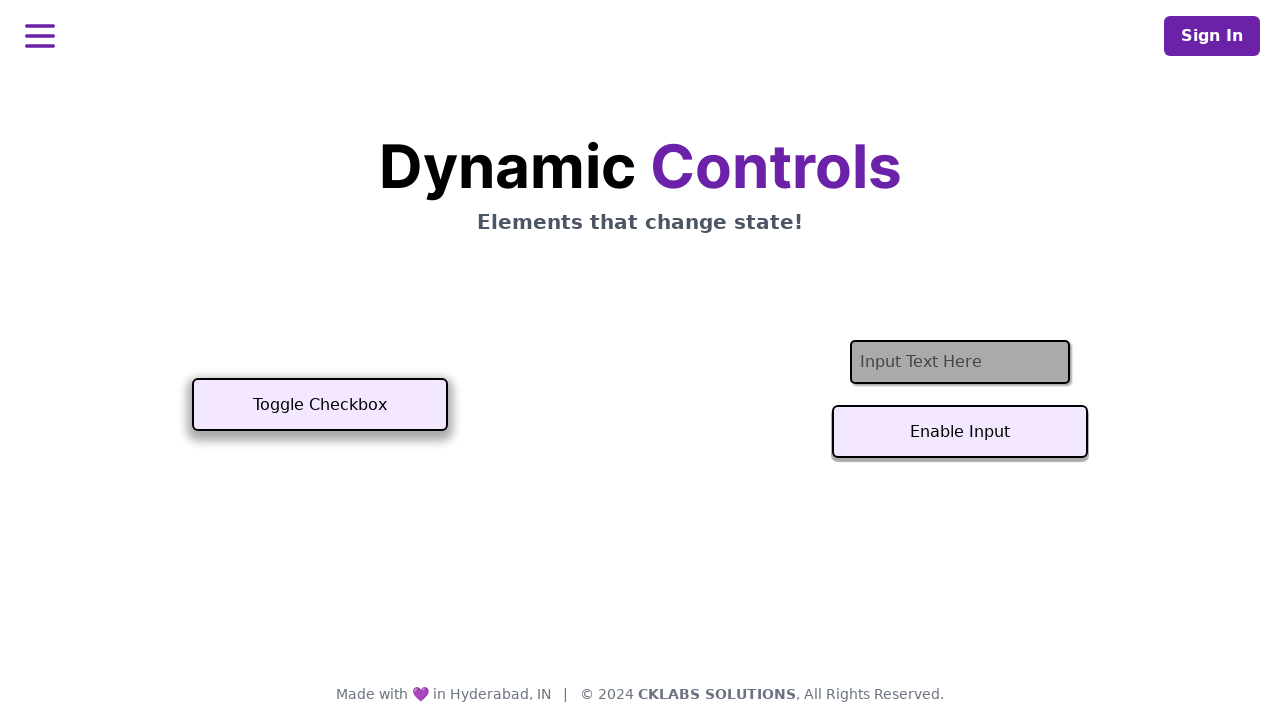